Tests different types of click interactions including regular click, right-click, and double-click on various buttons

Starting URL: https://demoqa.com/buttons

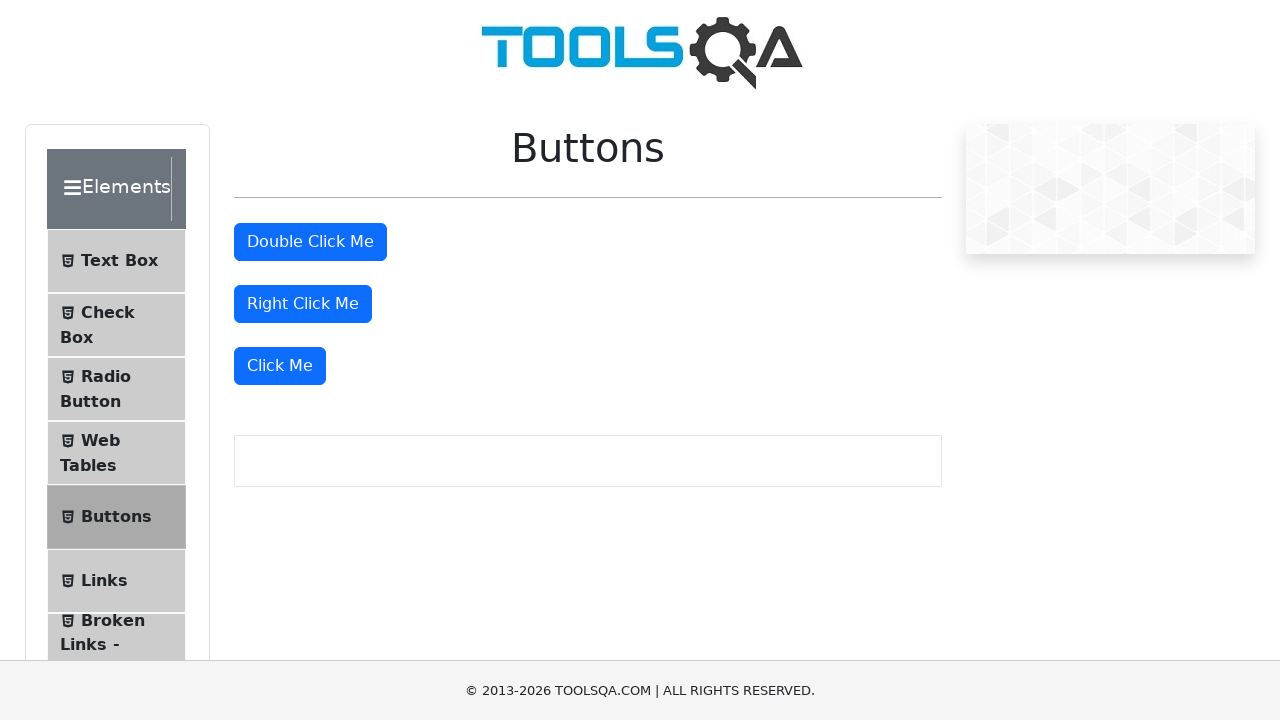

Performed regular click on 'Click Me' button at (280, 366) on xpath=//button[starts-with(text(),'Click Me')]
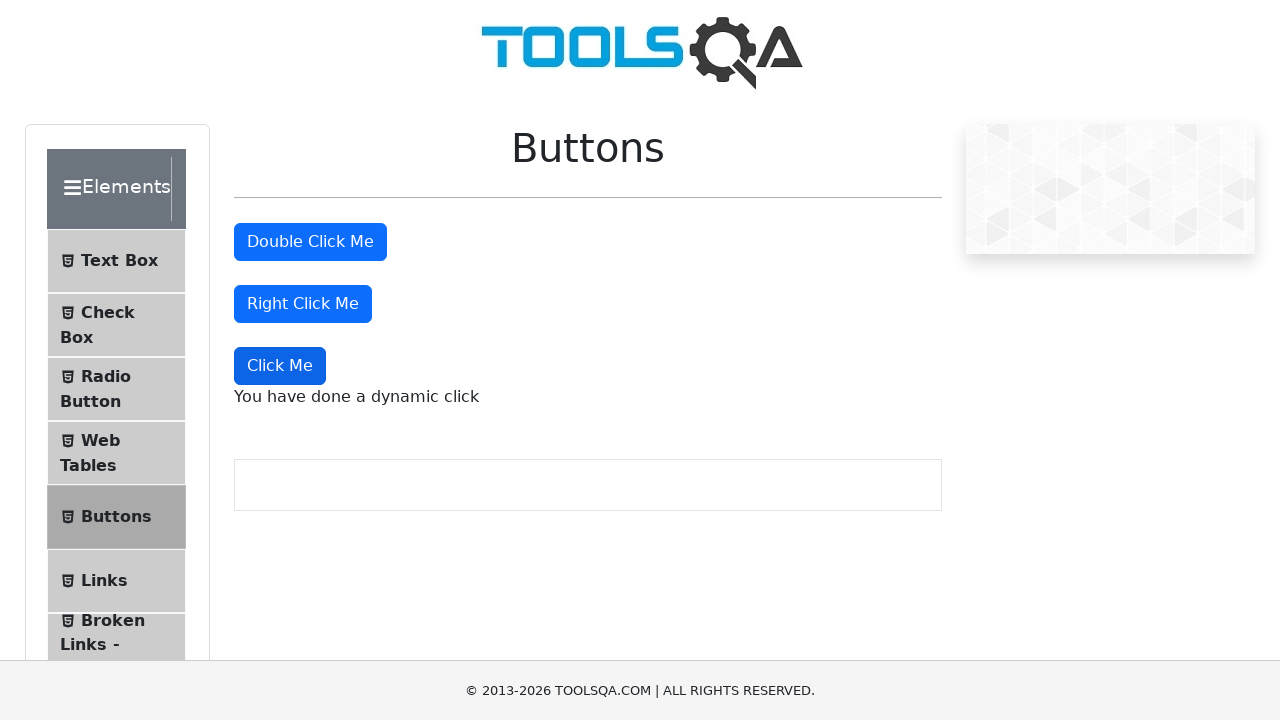

Performed right-click on right-click button at (303, 304) on #rightClickBtn
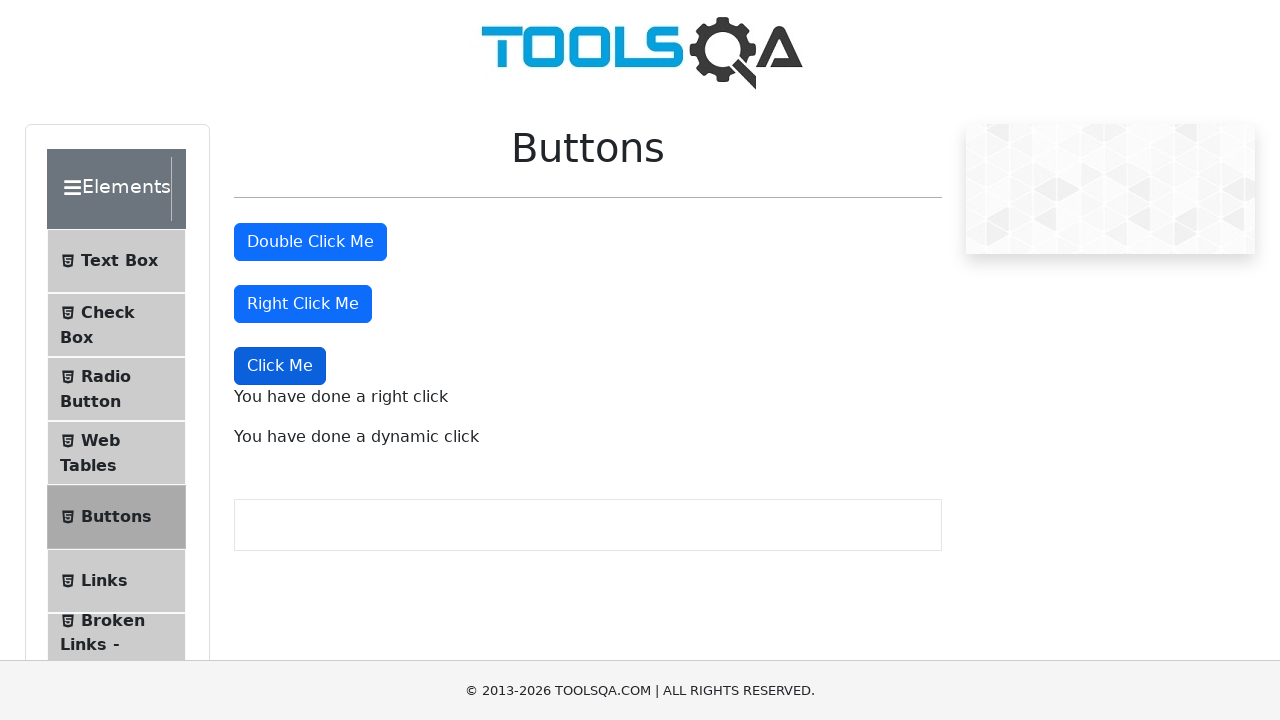

Performed double-click on double-click button at (310, 242) on #doubleClickBtn
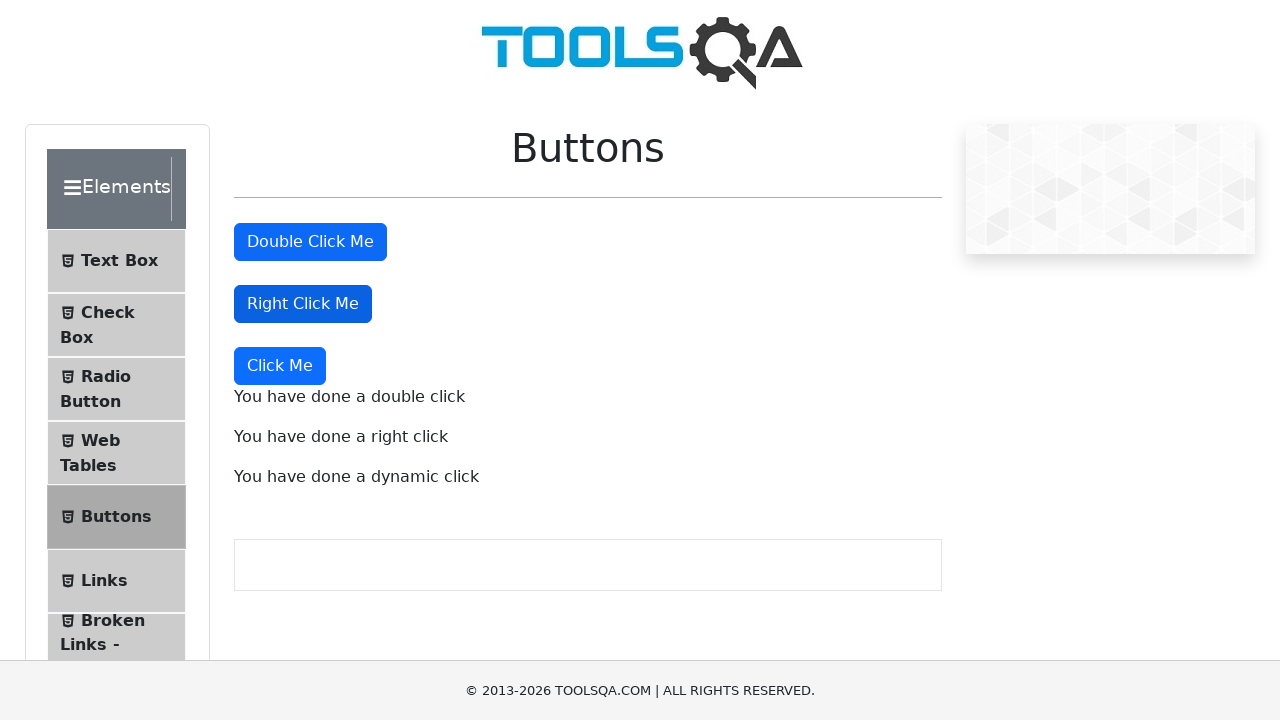

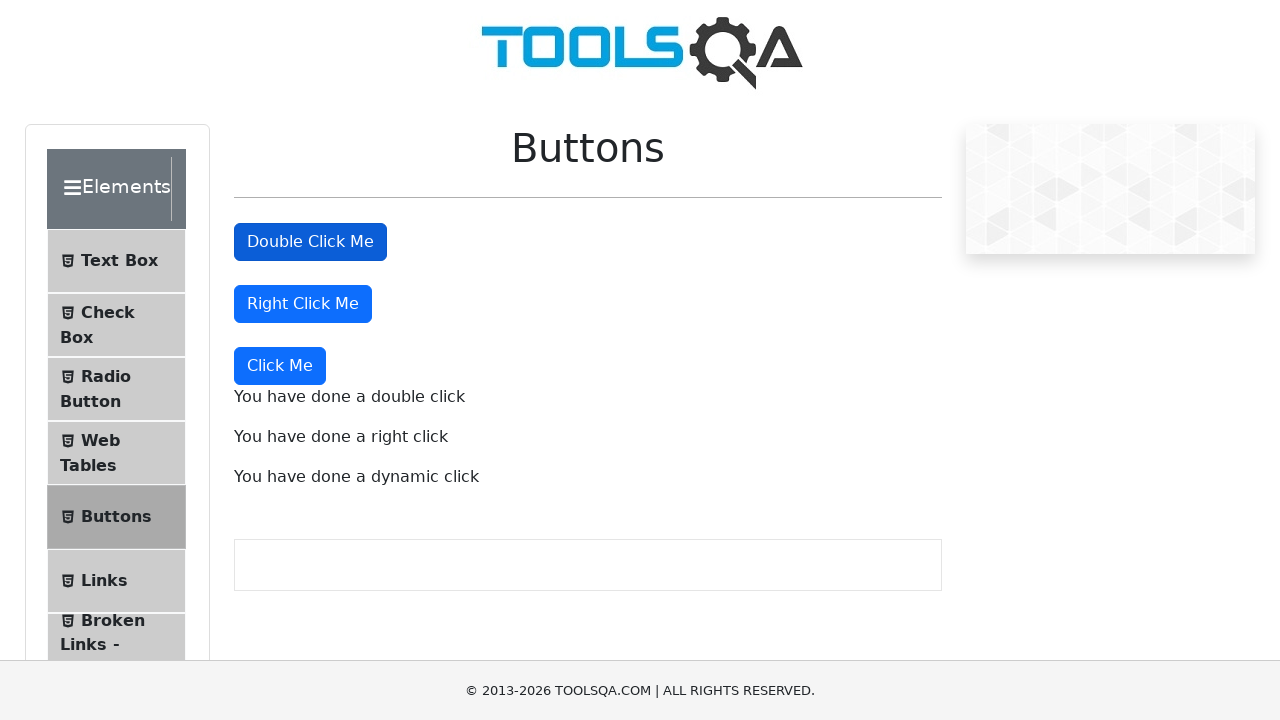